Tests that the page title of lichess.org is correct

Starting URL: https://www.lichess.org

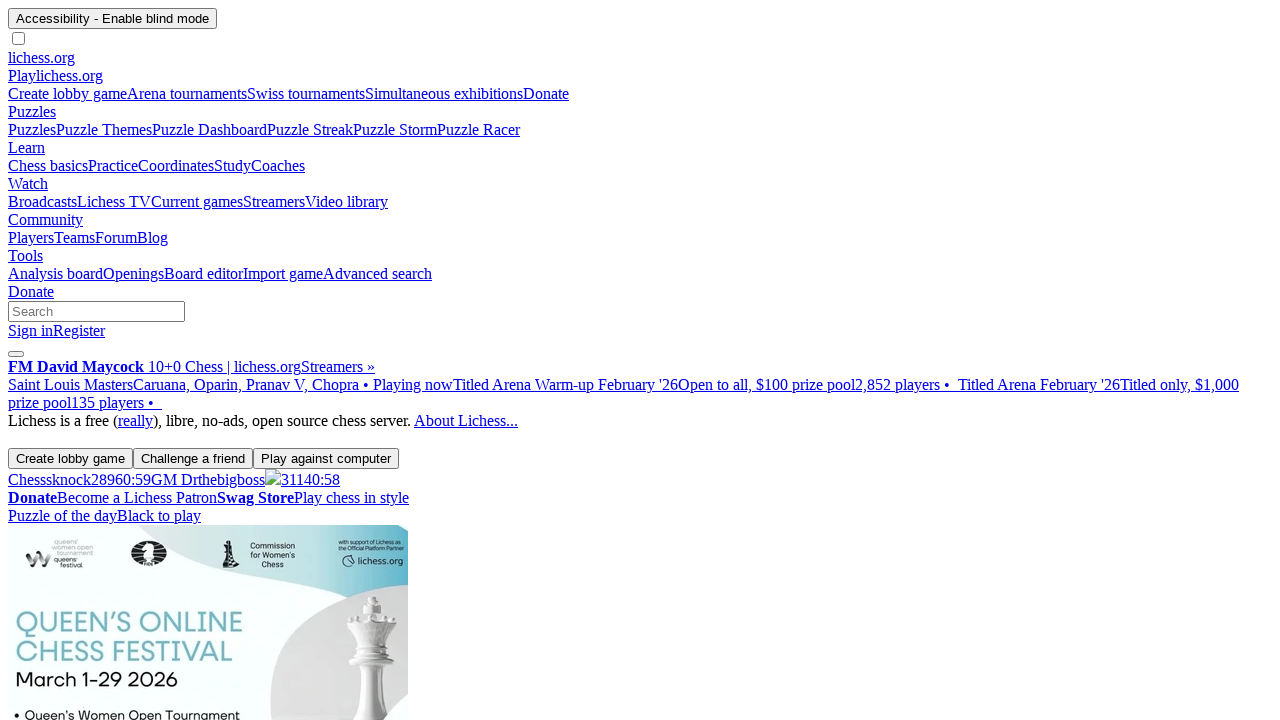

Navigated to https://www.lichess.org
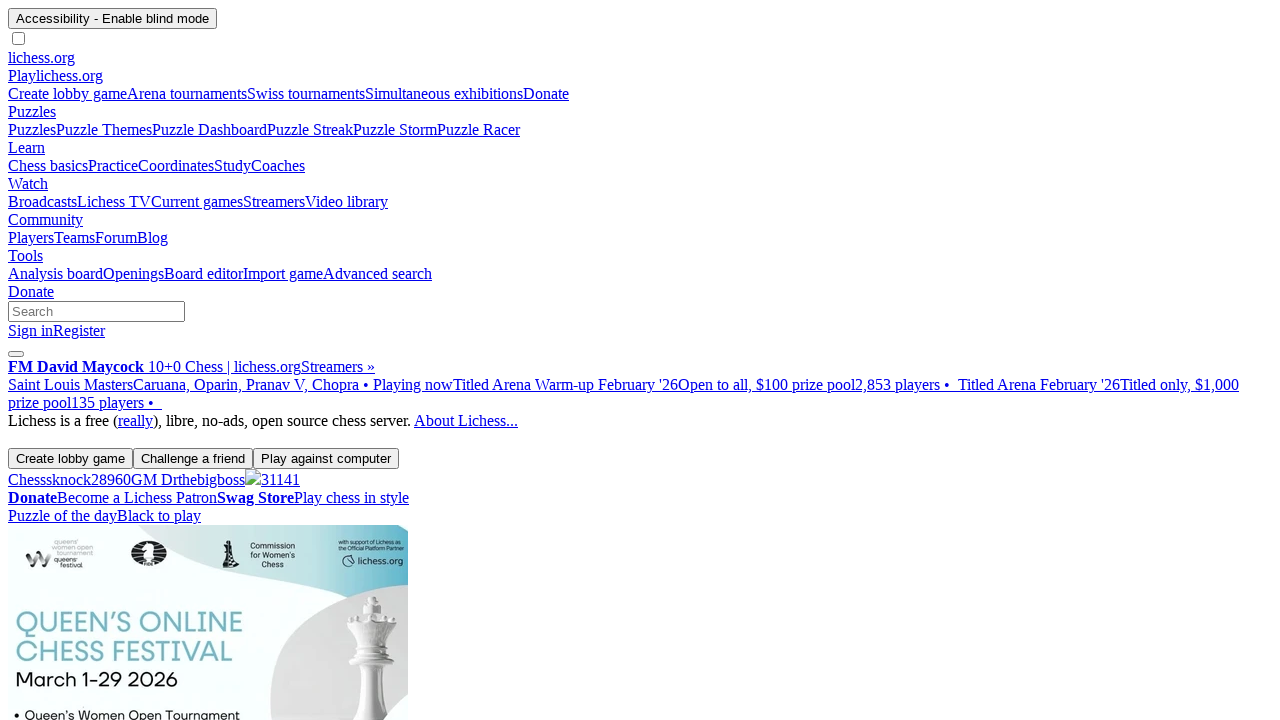

Verified page title contains 'lichess'
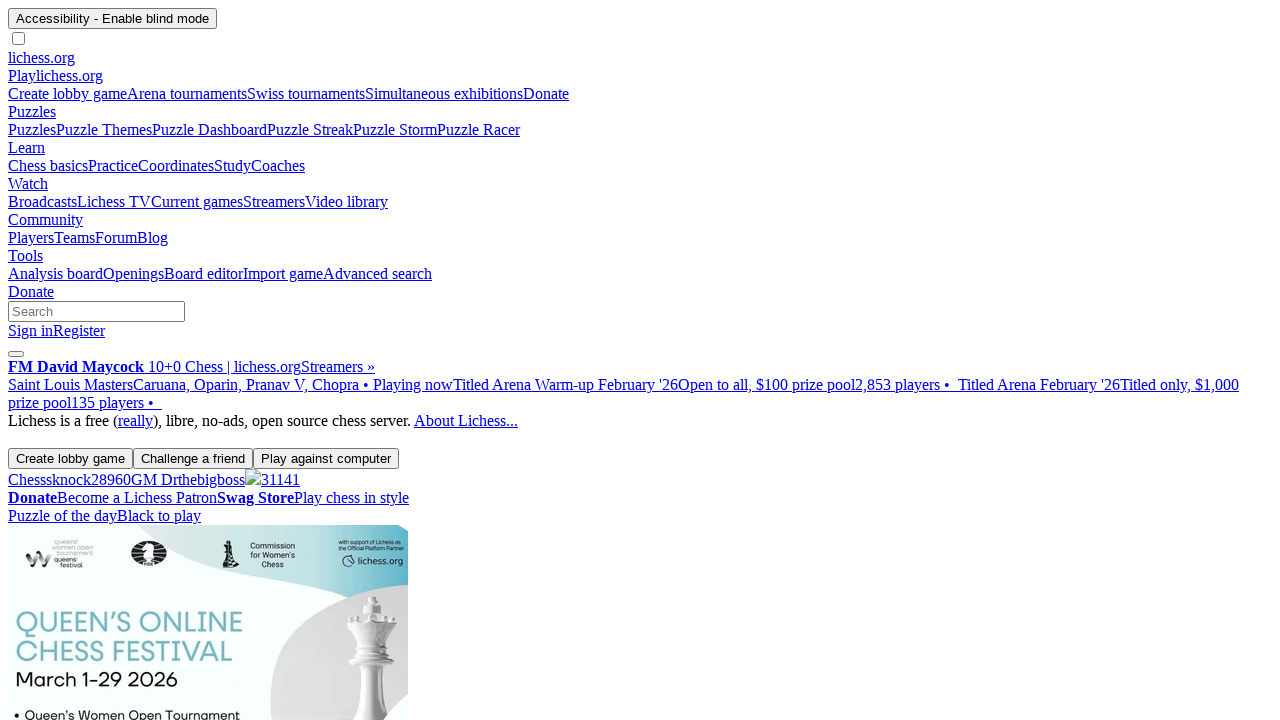

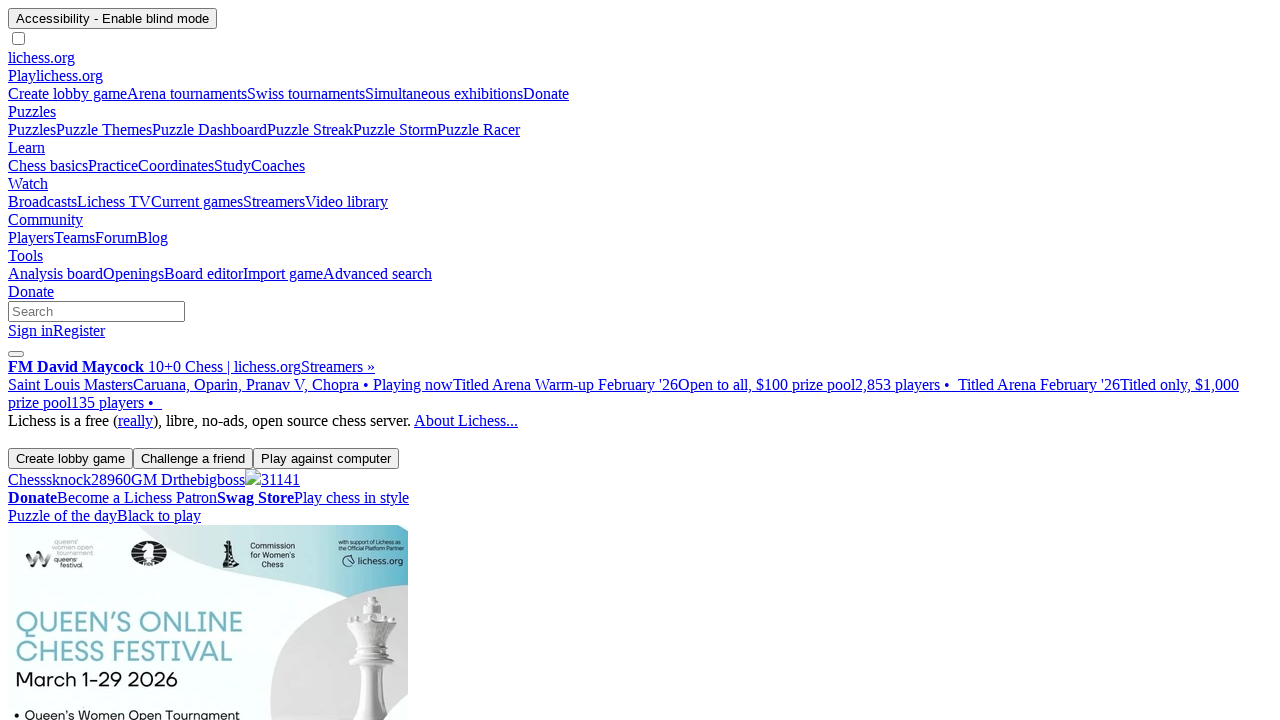